Tests JavaScript alert handling by clicking a button that triggers an alert and accepting it

Starting URL: https://the-internet.herokuapp.com/javascript_alerts

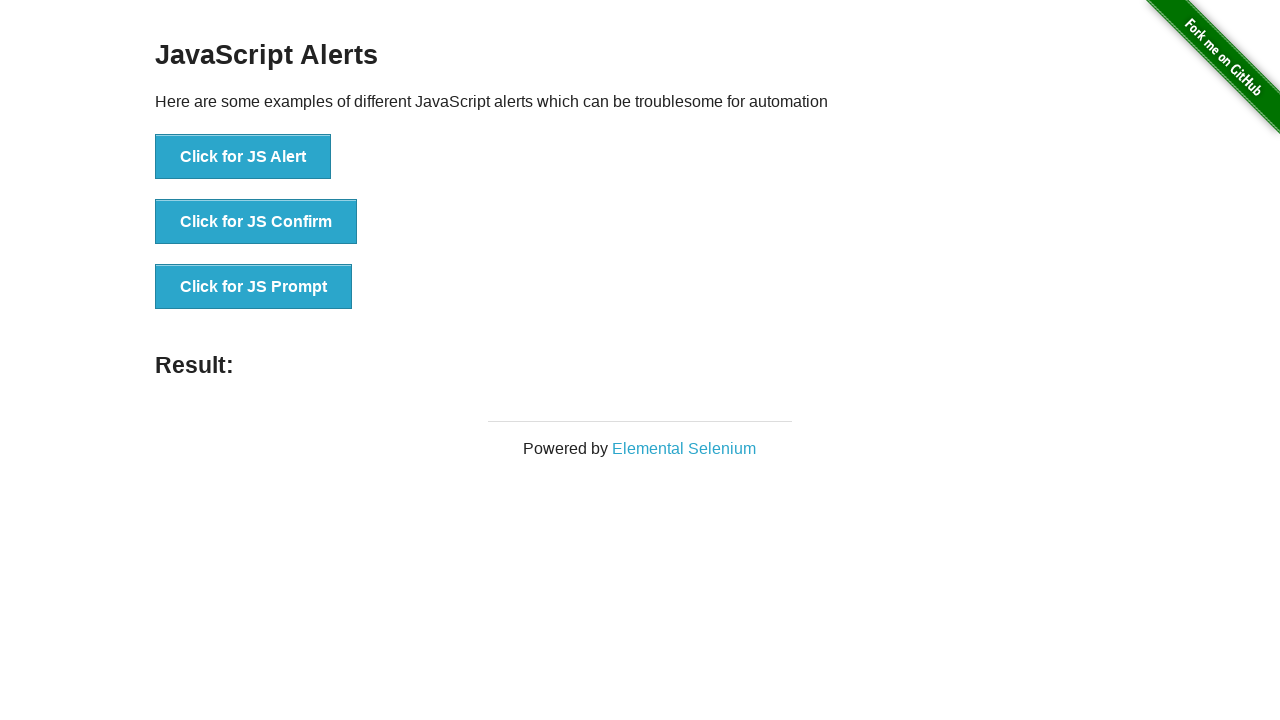

Clicked button to trigger JavaScript alert at (243, 157) on xpath=//button[normalize-space()='Click for JS Alert']
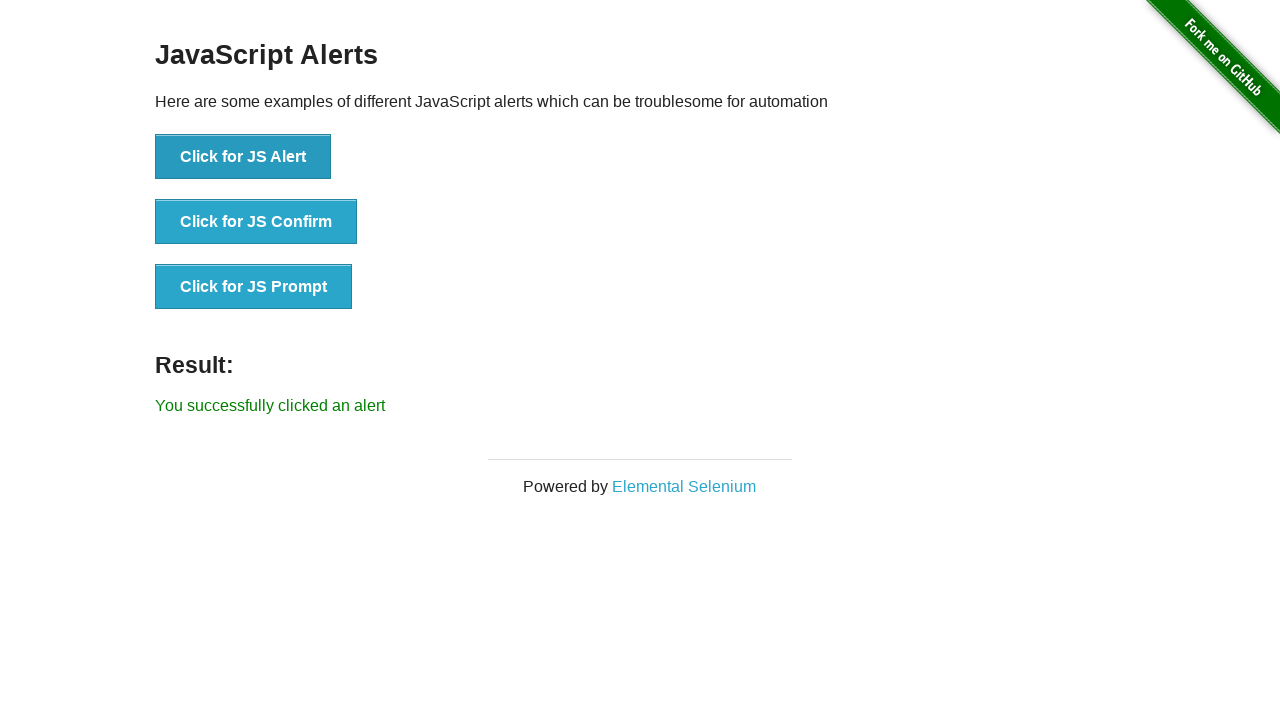

Set up dialog handler to accept alerts
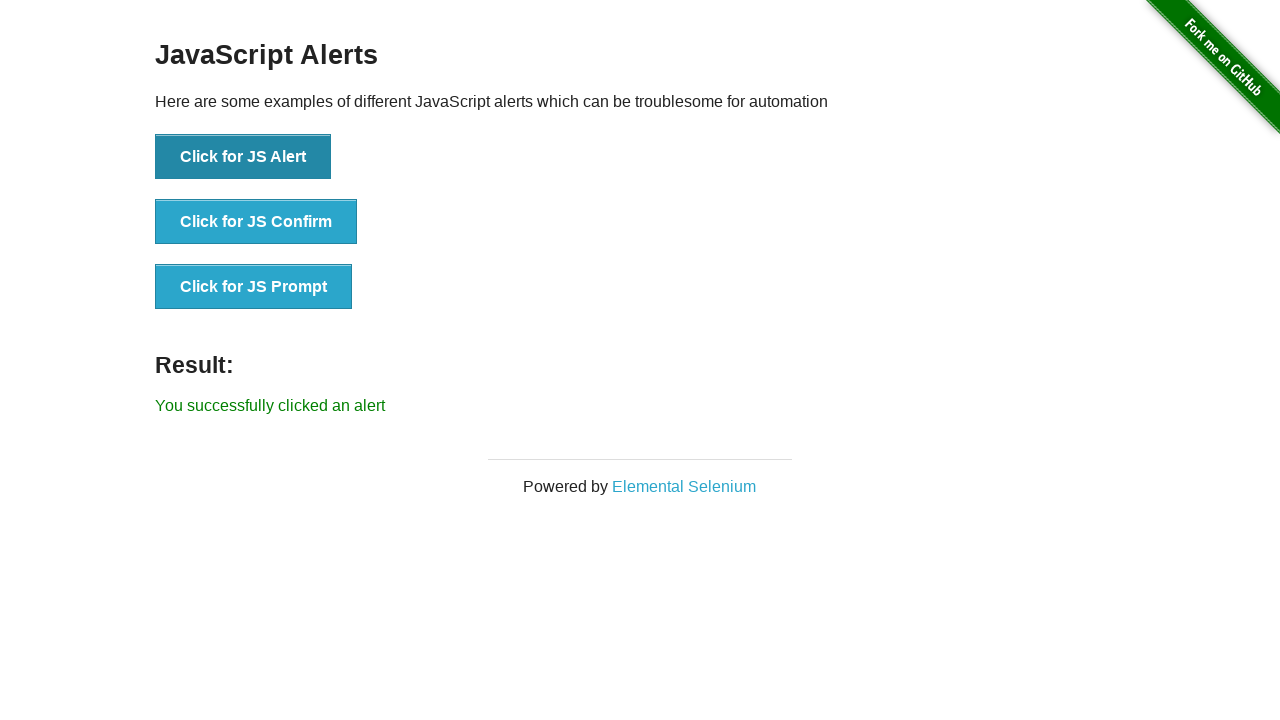

Evaluated JavaScript to trigger pending dialogs
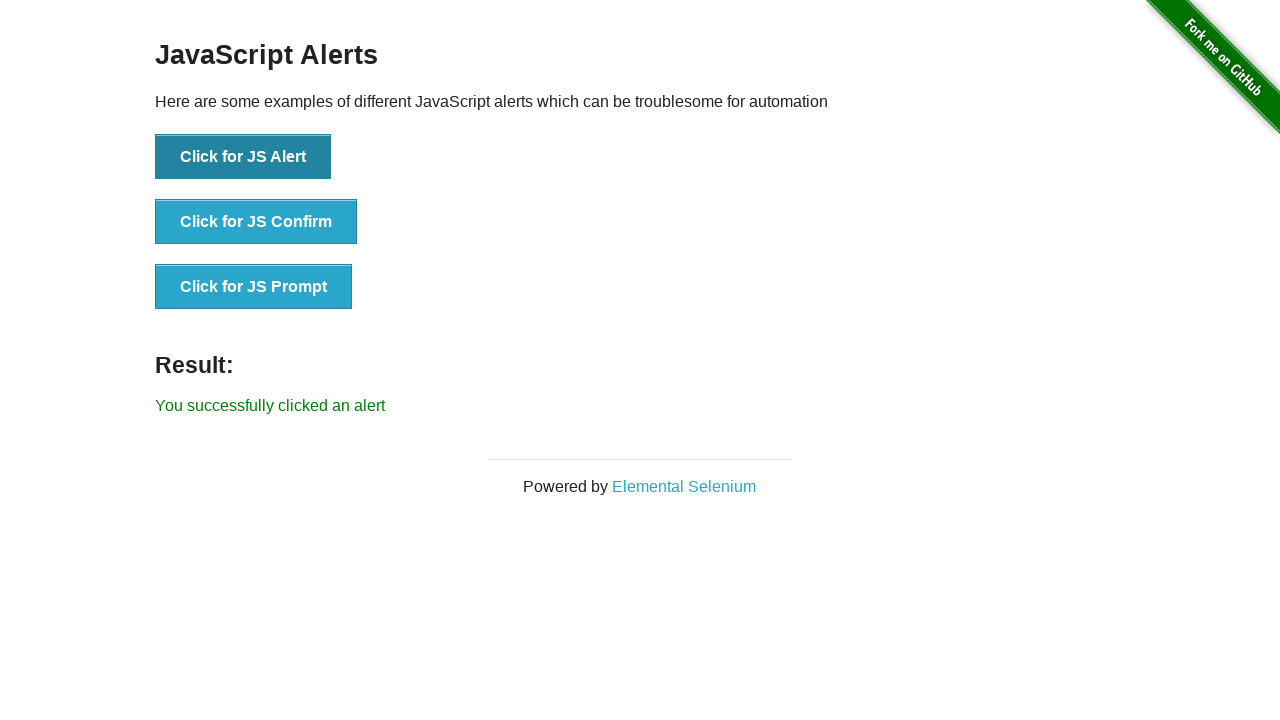

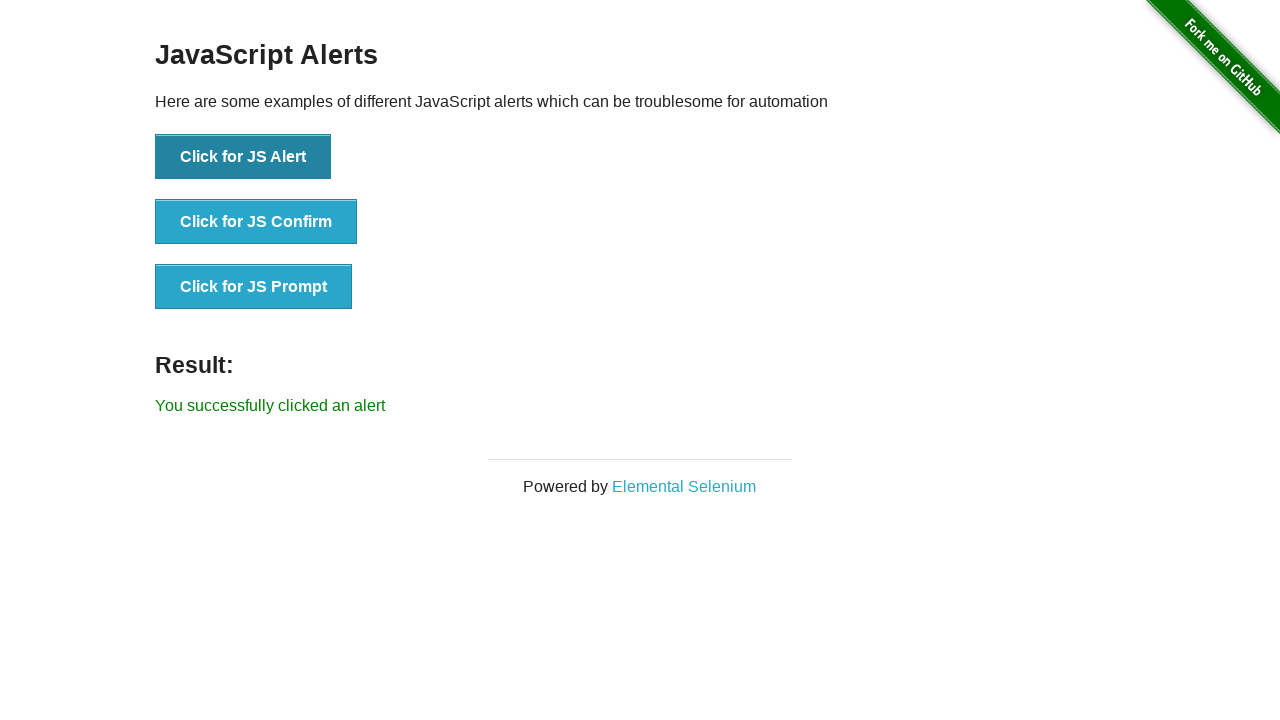